Tests selecting and then unselecting a checkbox, verifying it becomes unchecked

Starting URL: https://the-internet.herokuapp.com/dynamic_controls

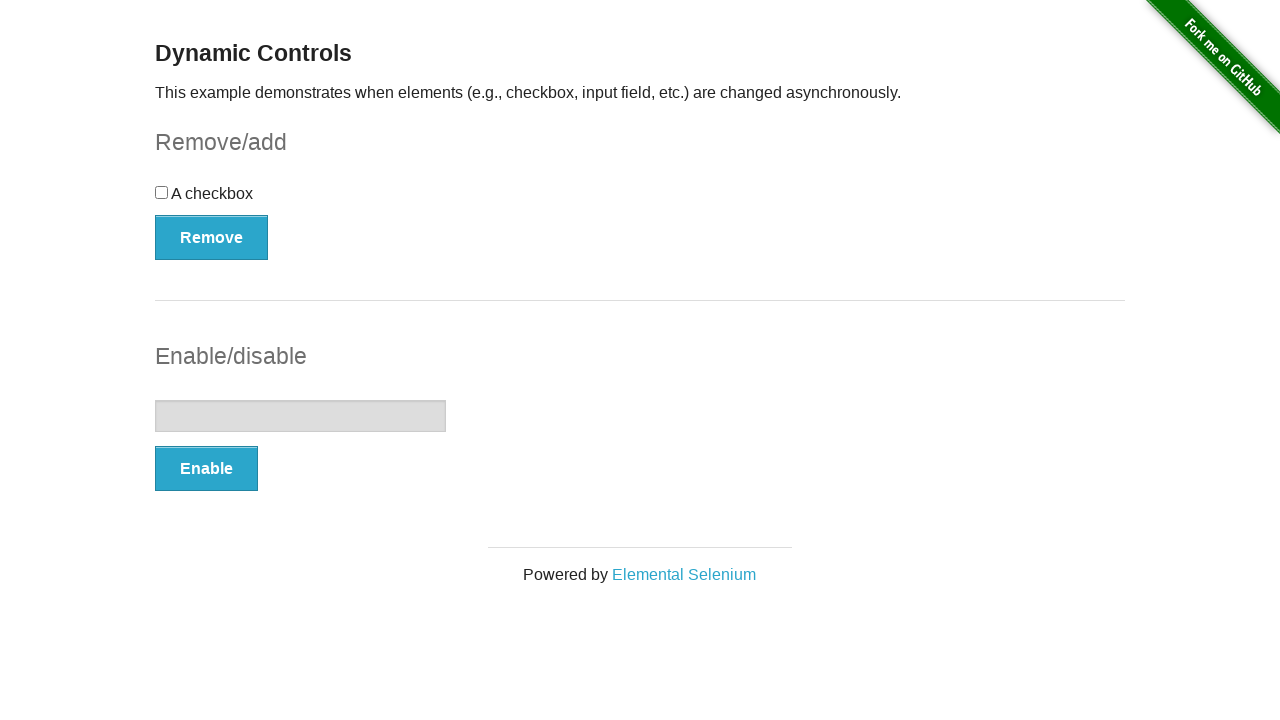

Checked the checkbox at (162, 192) on xpath=//input[@type='checkbox']
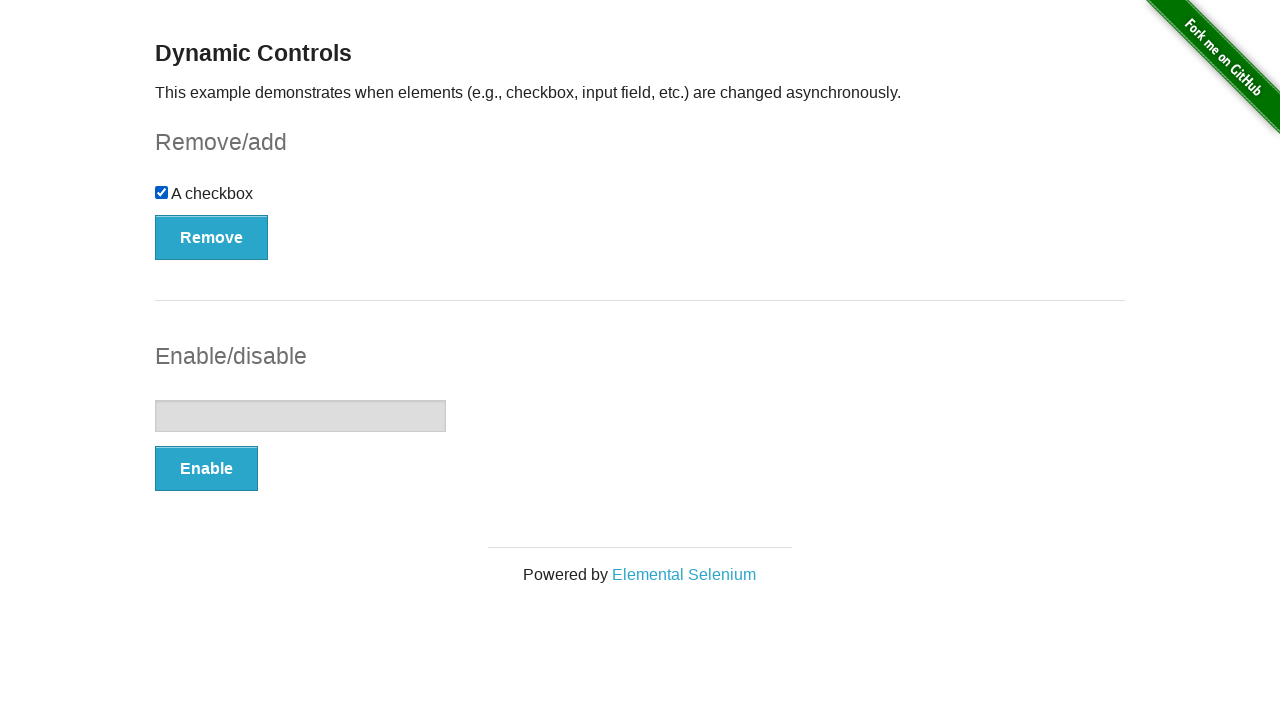

Unchecked the checkbox at (162, 192) on xpath=//input[@type='checkbox']
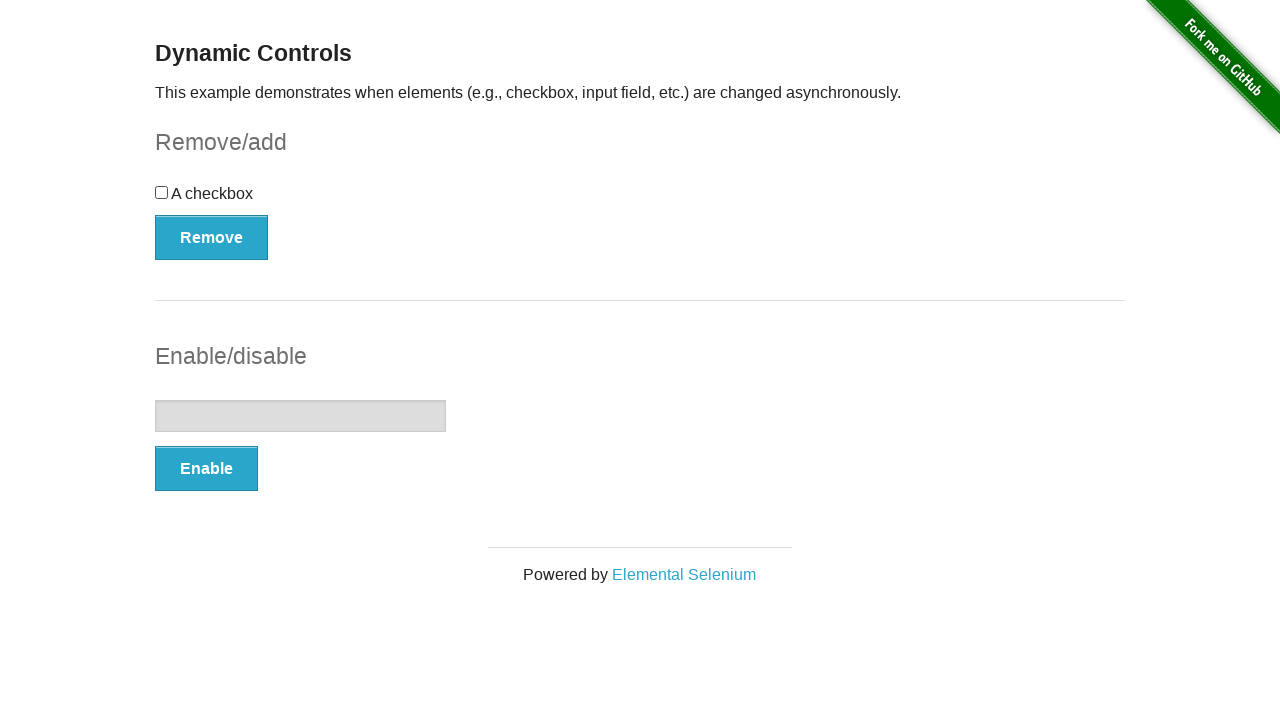

Verified checkbox is unchecked
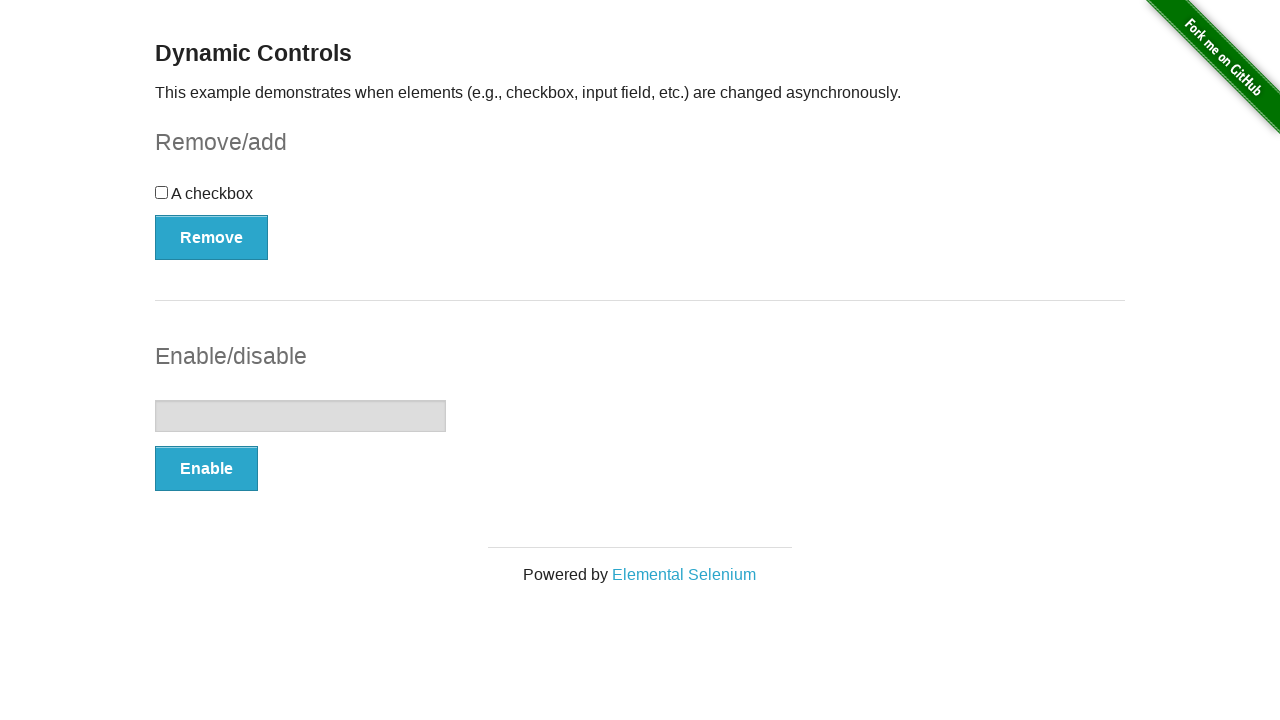

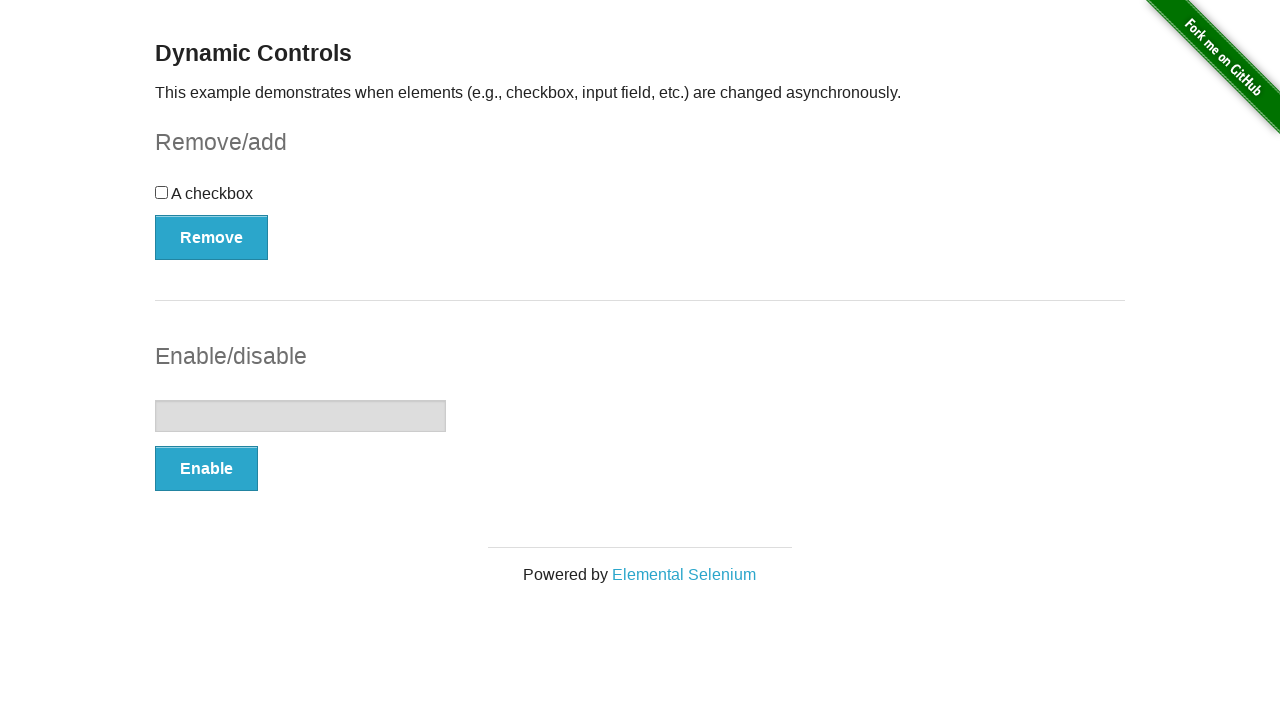